Tests JavaScript alert functionality by clicking the first alert button, verifying the alert text is "I am a JS Alert", accepting the alert, and verifying the button is still enabled after dismissal.

Starting URL: https://the-internet.herokuapp.com/javascript_alerts

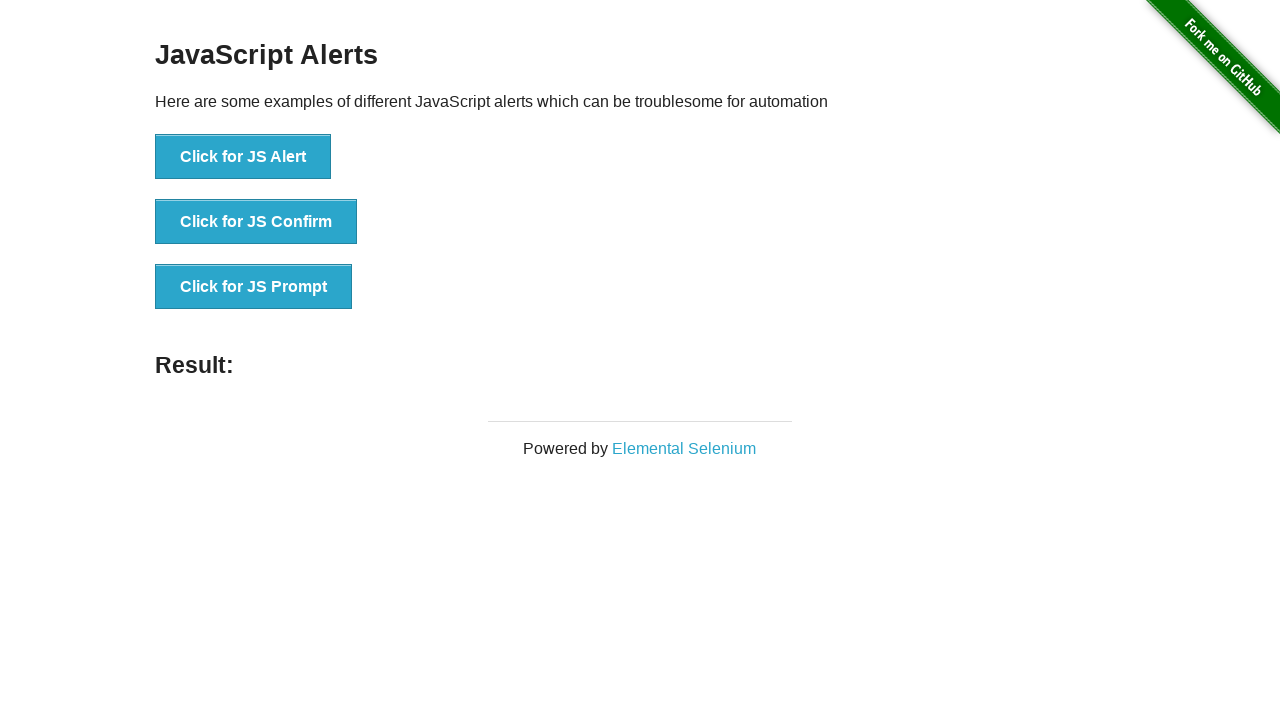

Clicked the first alert button to trigger JS Alert at (243, 157) on xpath=//*[text()='Click for JS Alert']
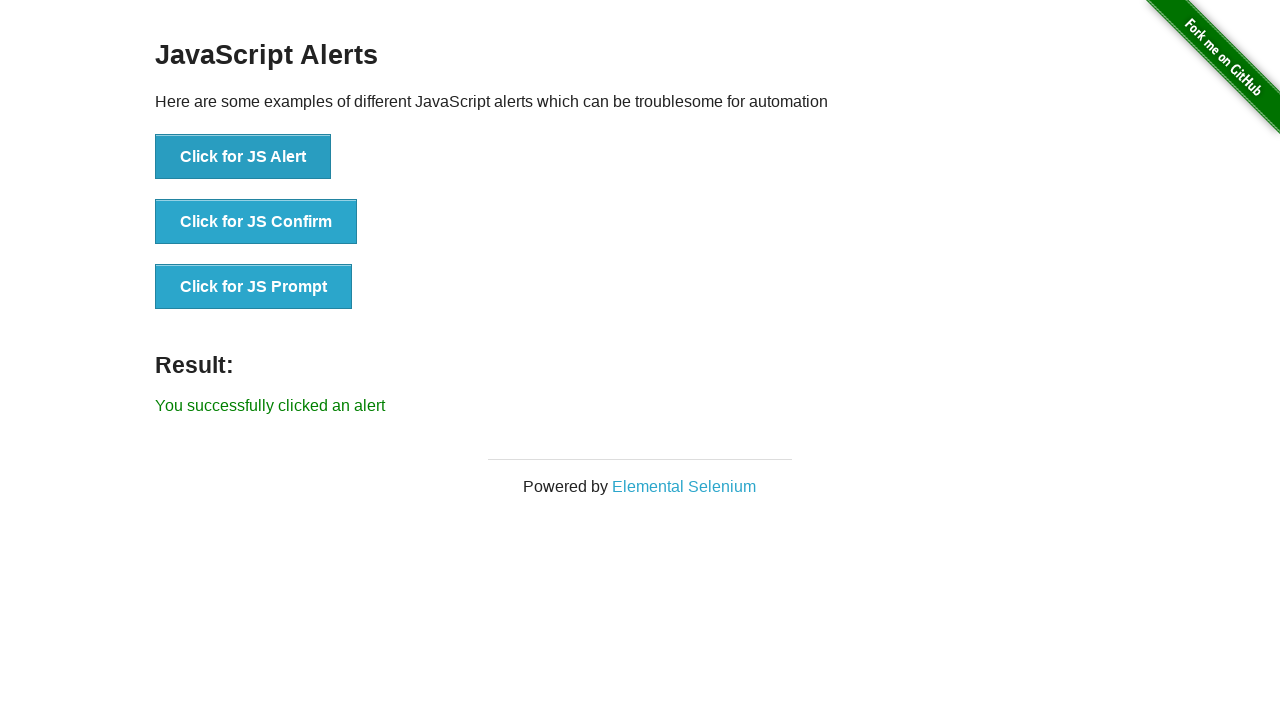

Set up dialog handler to capture and accept alerts
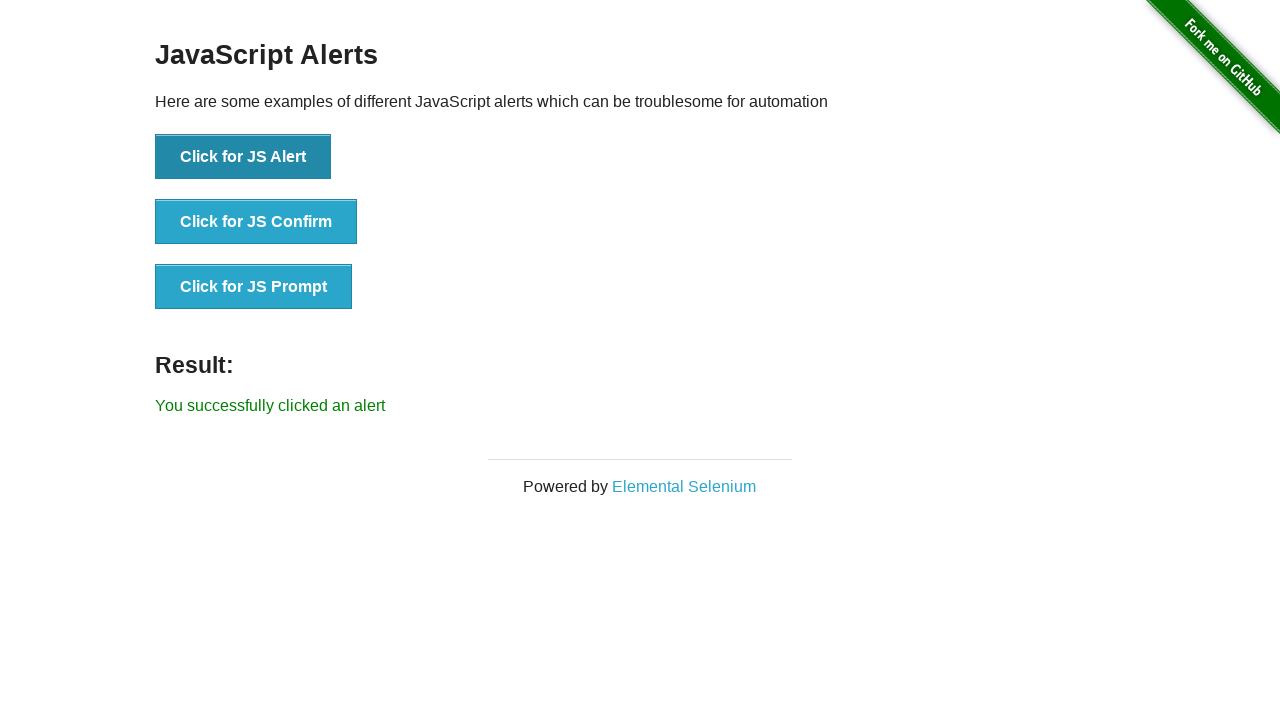

Clicked the alert button again to trigger the dialog with handler active at (243, 157) on xpath=//button[text()='Click for JS Alert']
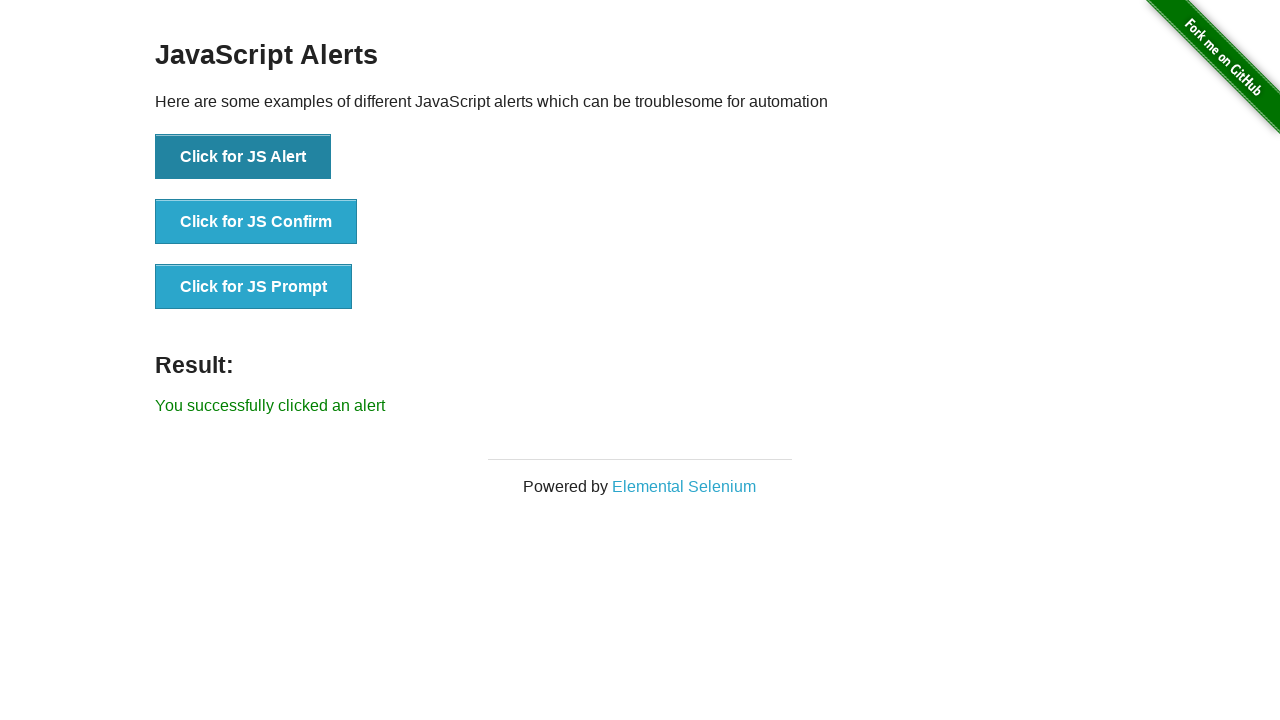

Waited for dialog to be handled
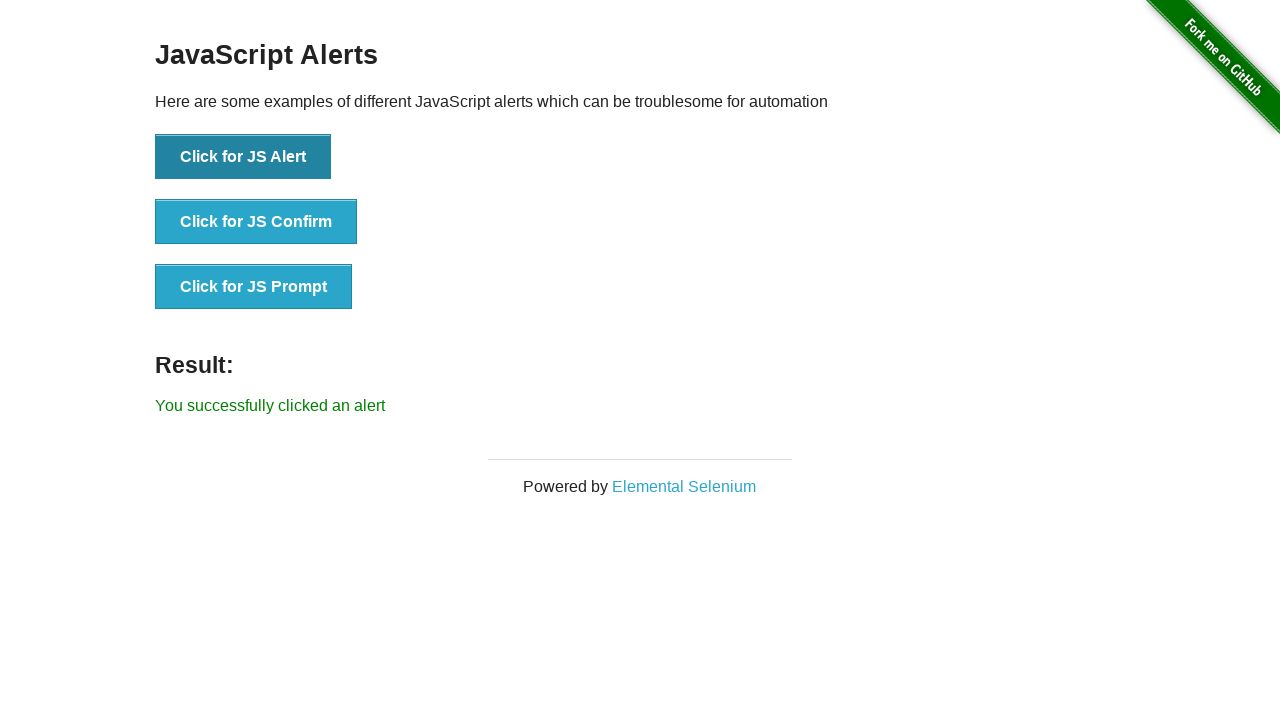

Verified alert text is 'I am a JS Alert'
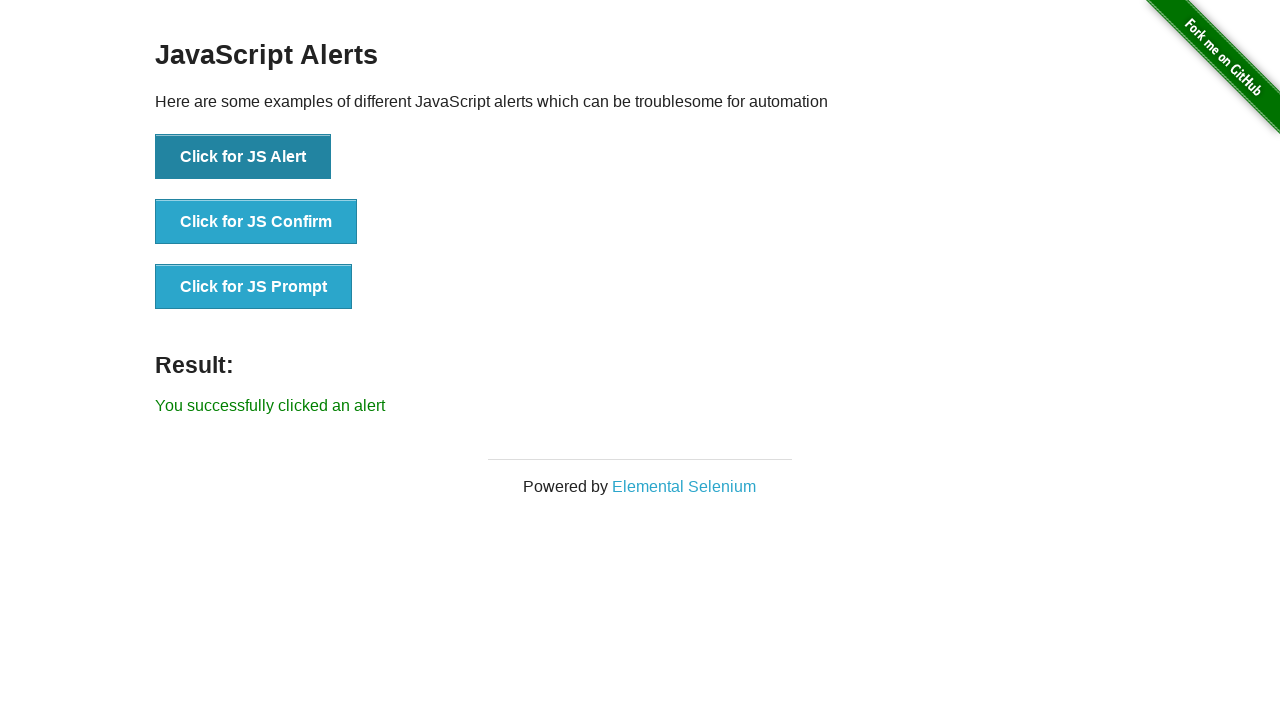

Verified the alert button is still enabled after dismissal
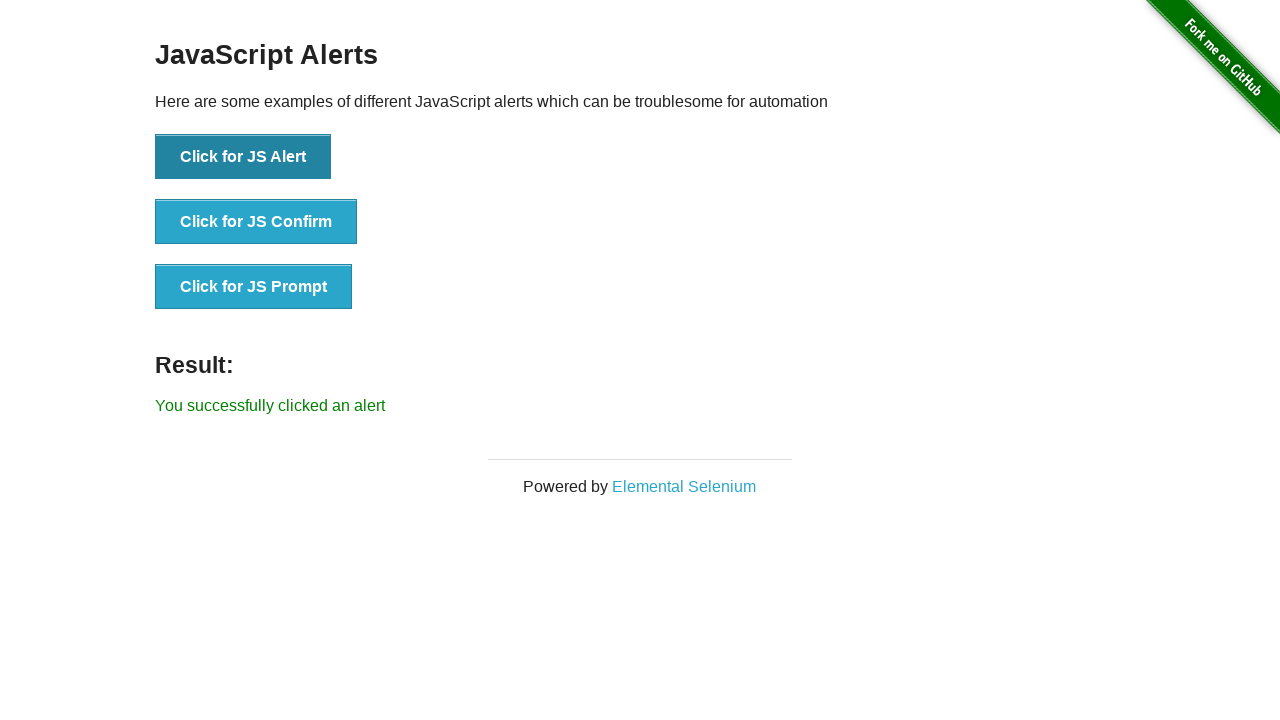

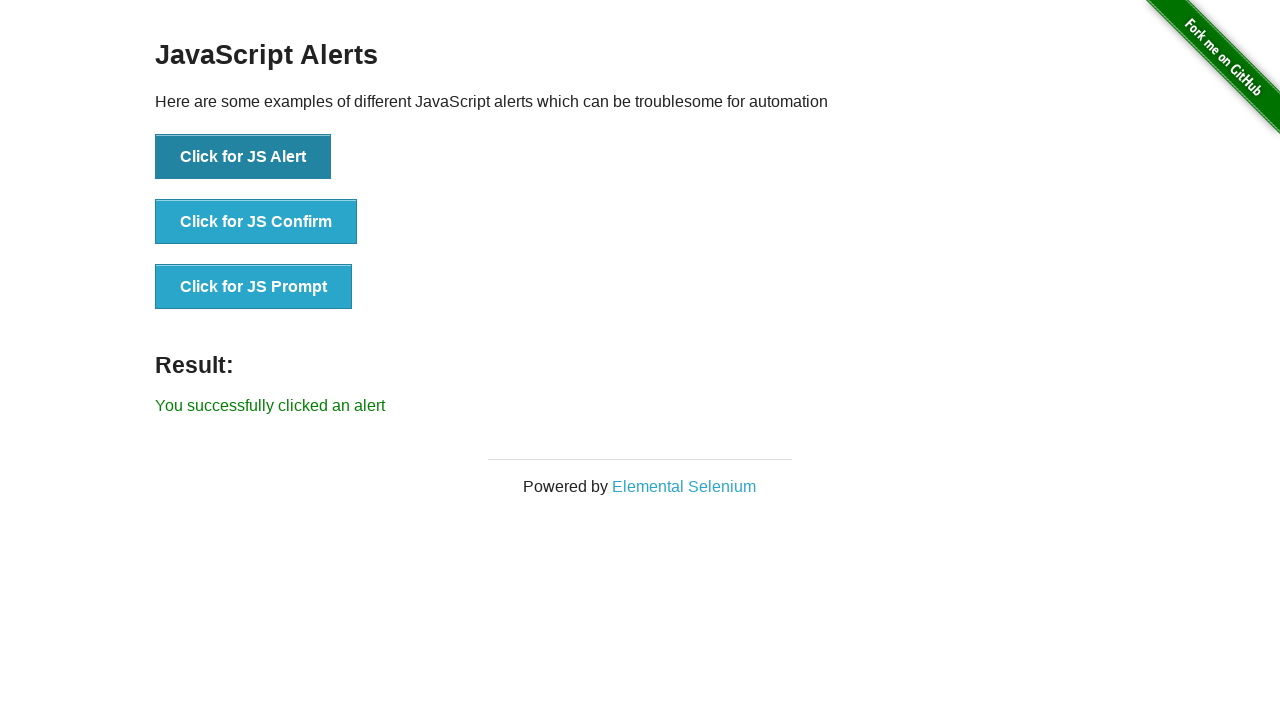